Tests drawing functionality on Kleki canvas by performing mouse drag actions to draw a square shape using click and hold with movement offsets

Starting URL: https://kleki.com/

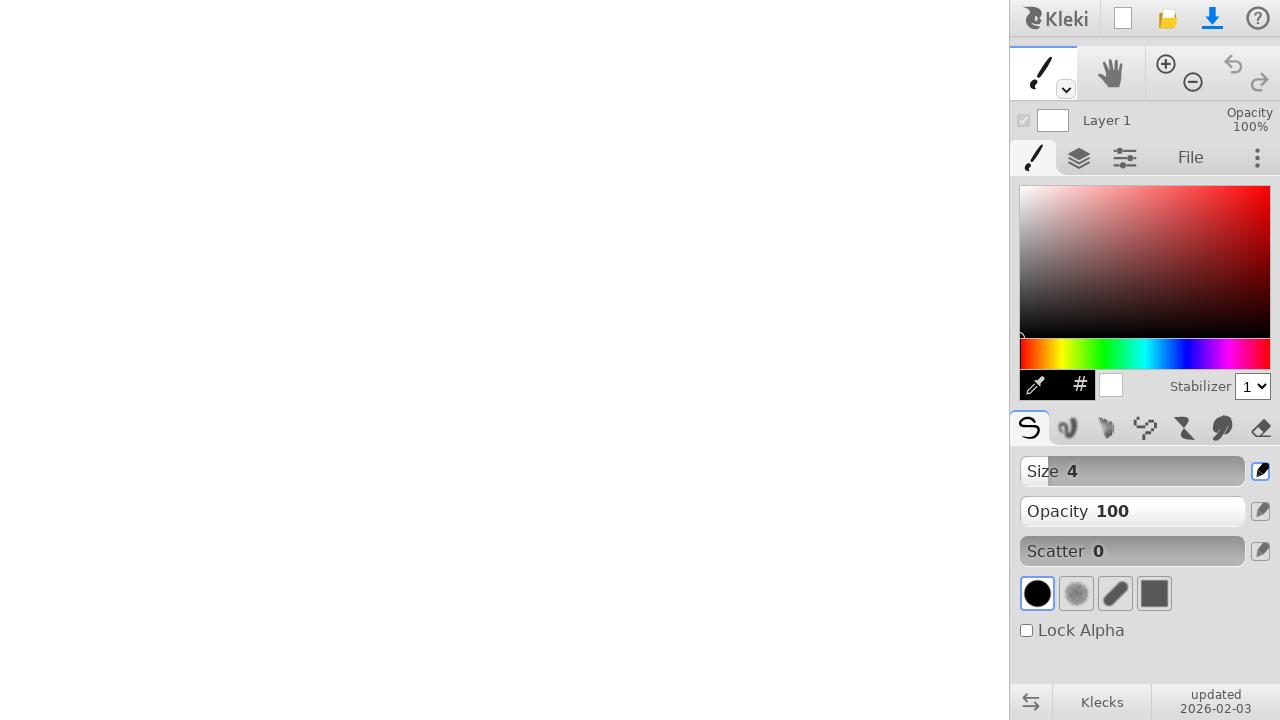

Waited 10 seconds for canvas to fully load
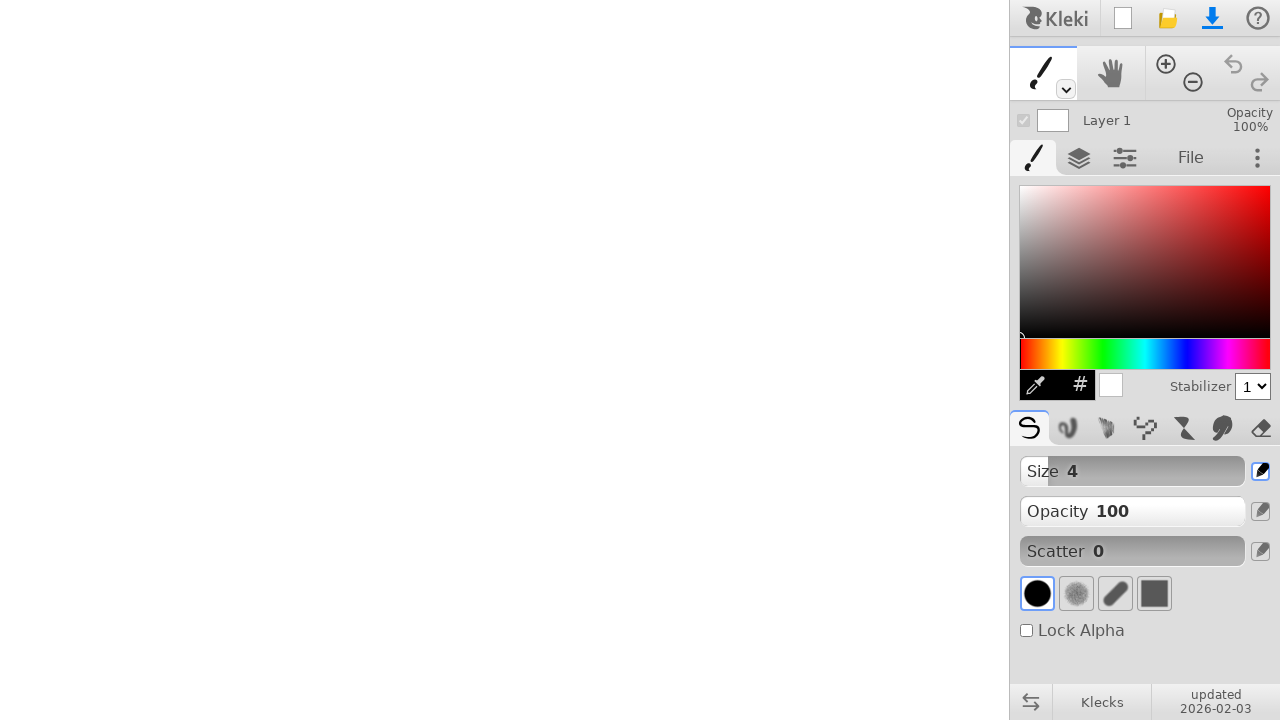

Located the canvas element
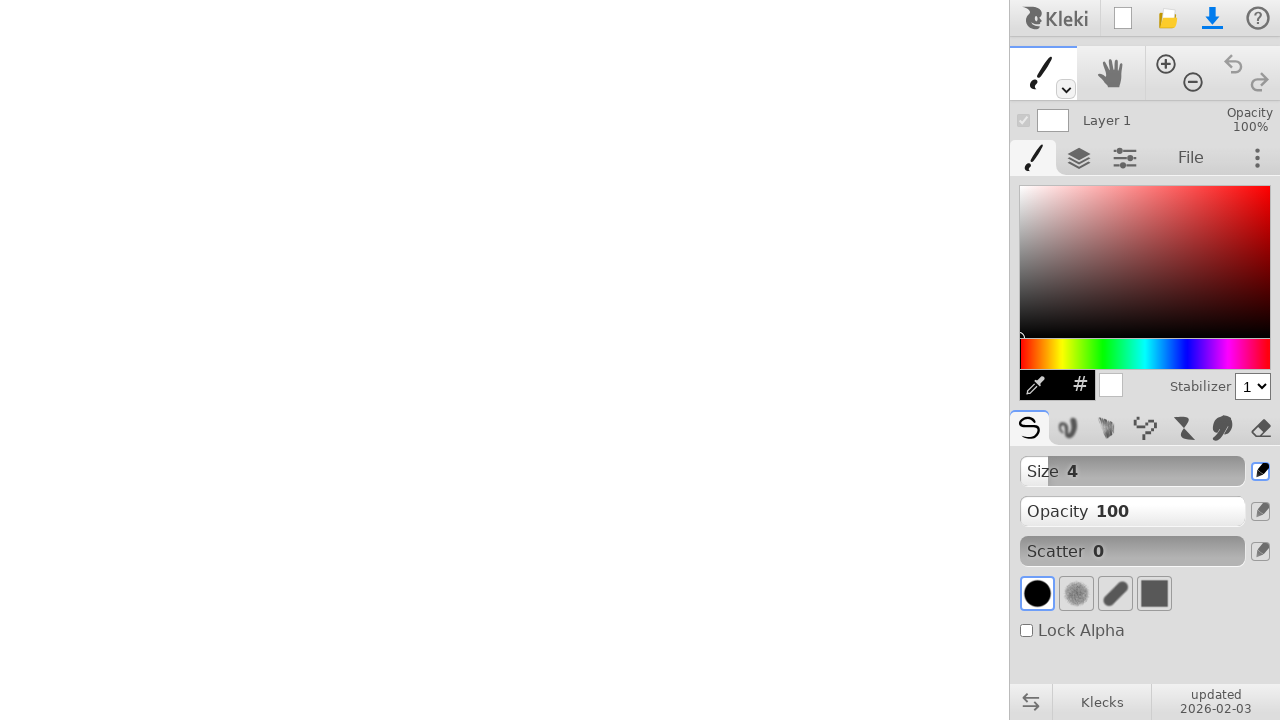

Calculated canvas center coordinates
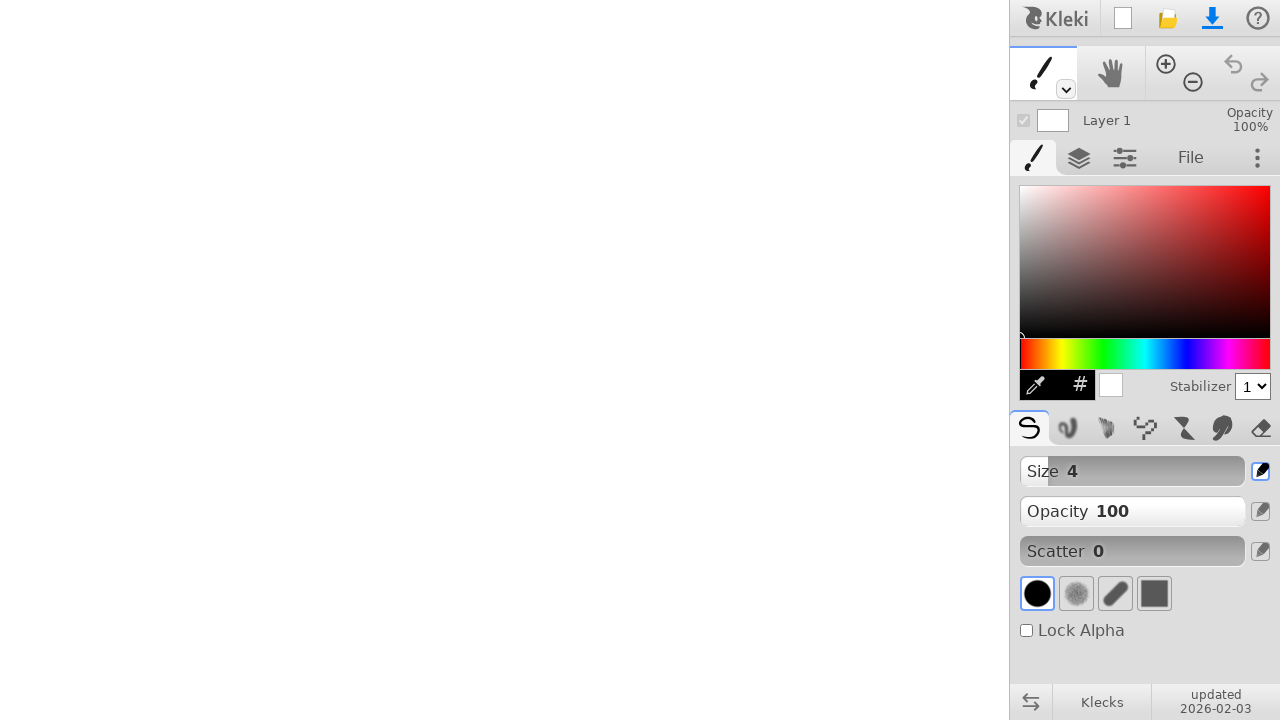

Moved mouse to canvas center at (504, 360)
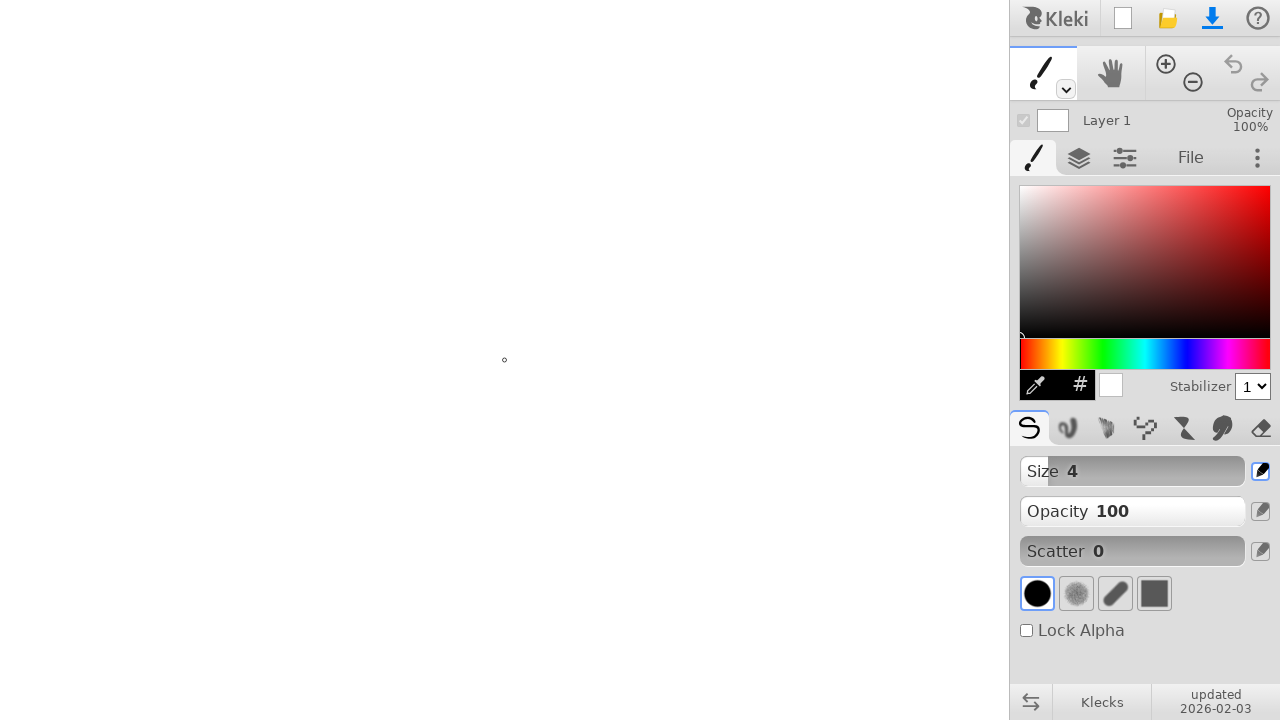

Pressed mouse button down to start drawing at (504, 360)
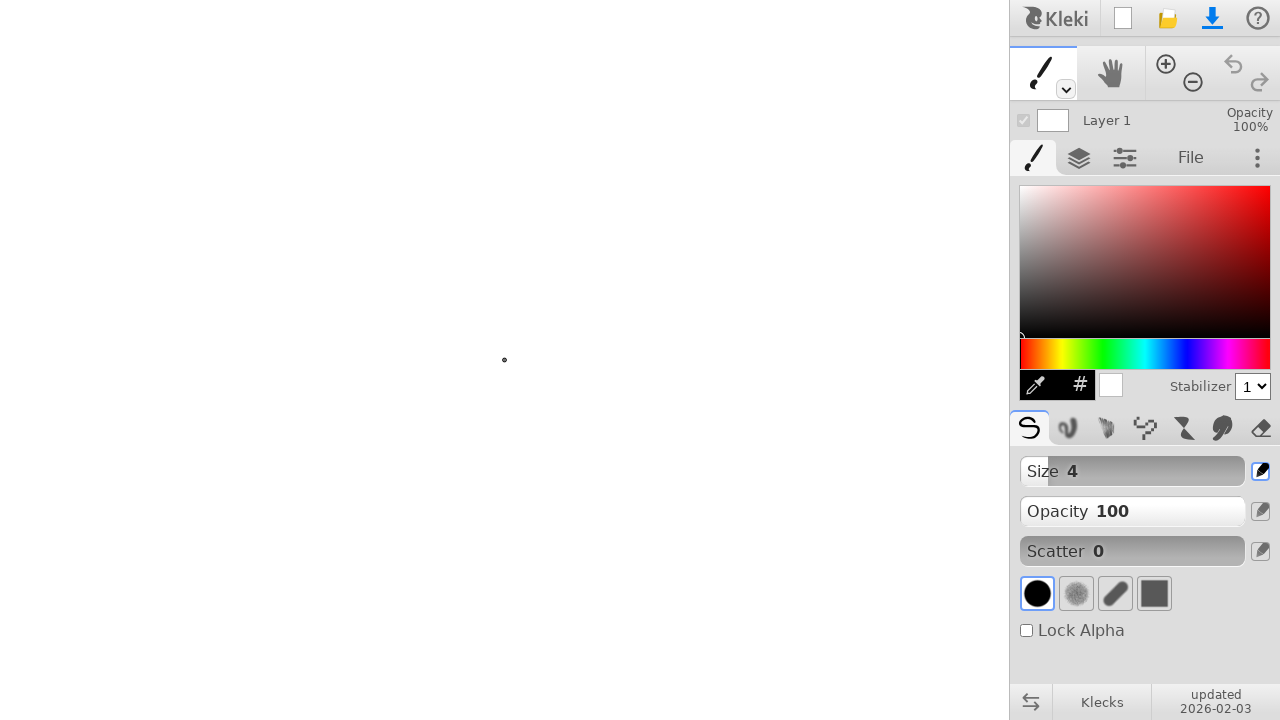

Dragged mouse right 40 pixels at (544, 360)
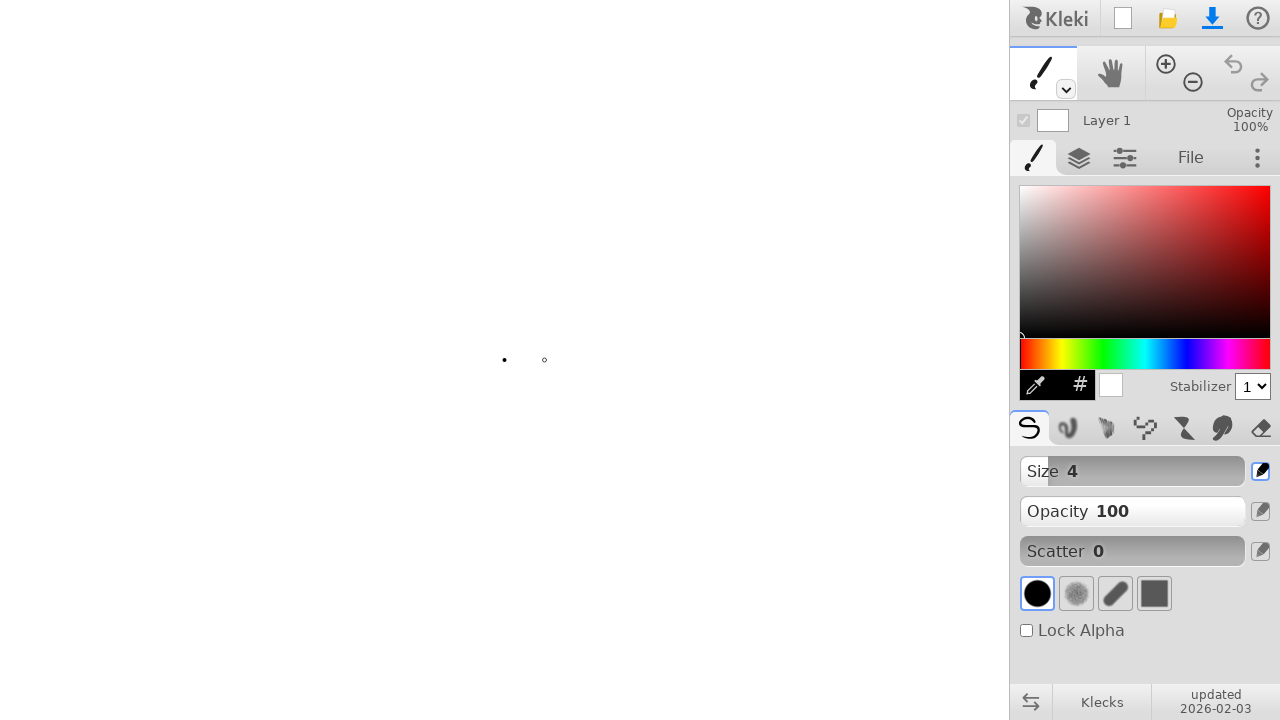

Continued dragging right to 90 pixels offset at (594, 360)
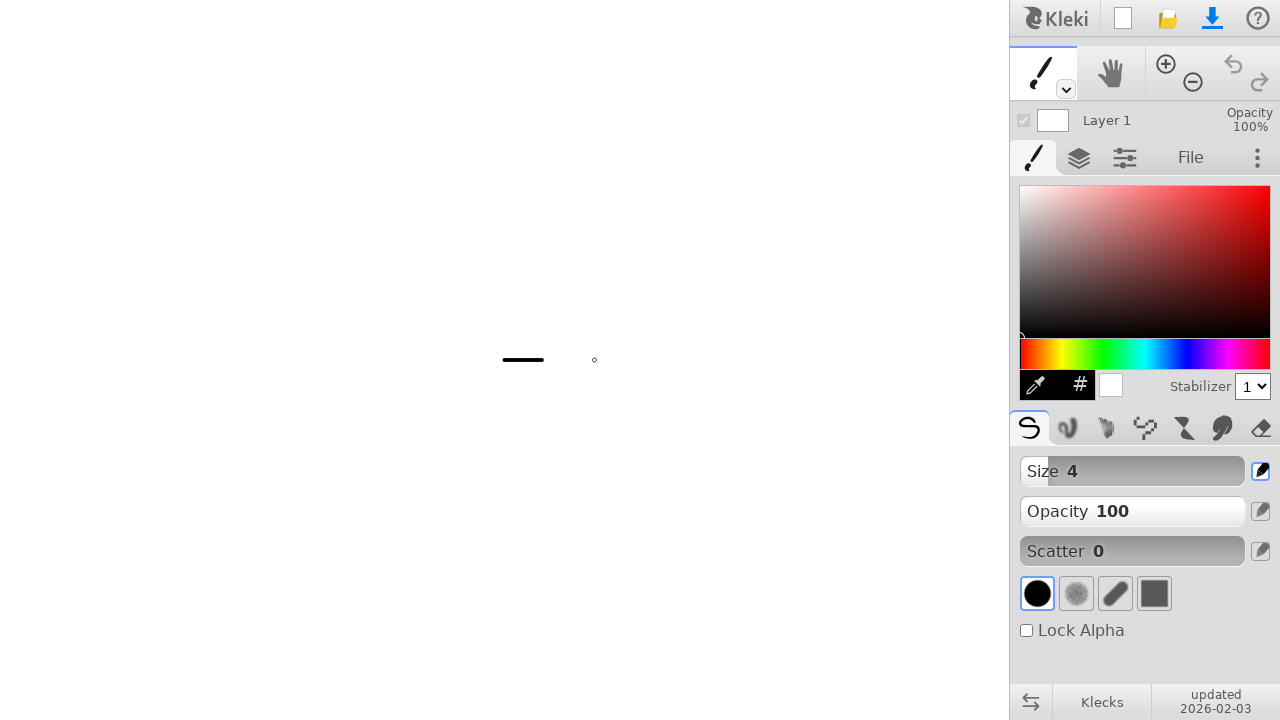

Dragged mouse down 50 pixels to draw right edge at (594, 410)
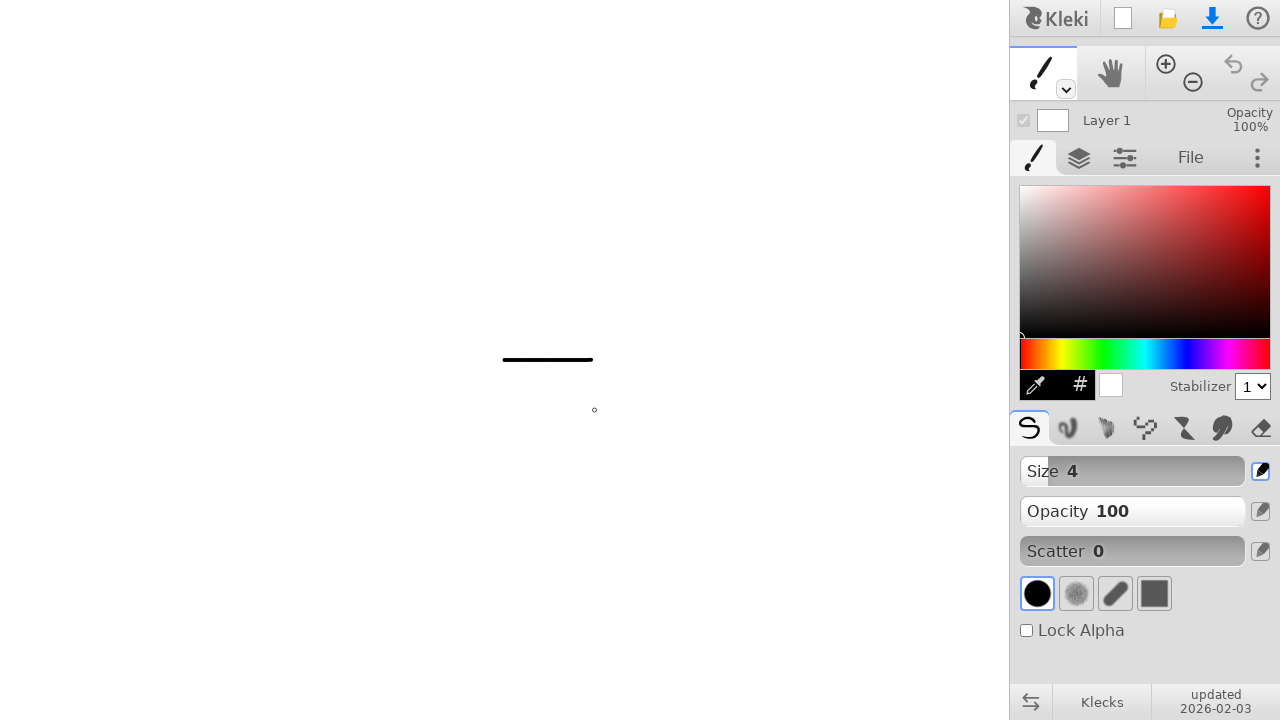

Dragged mouse left 50 pixels to draw bottom edge at (544, 410)
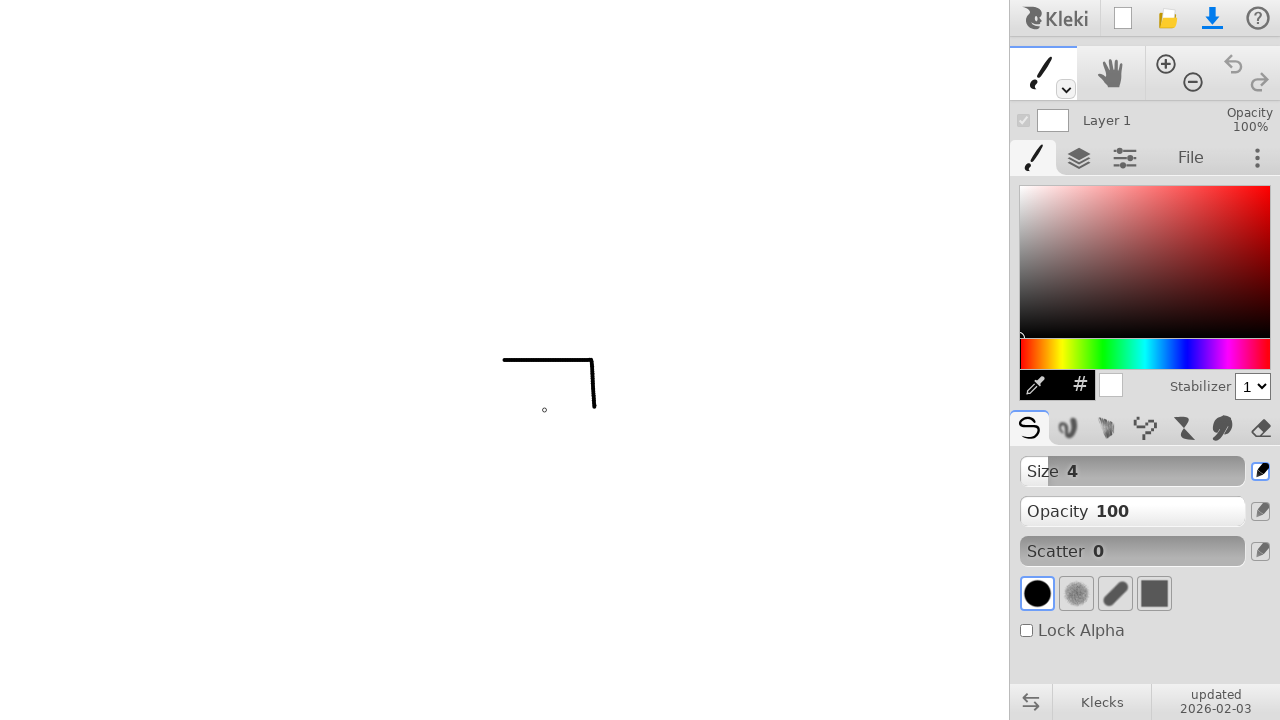

Dragged mouse up to complete the square outline at (544, 360)
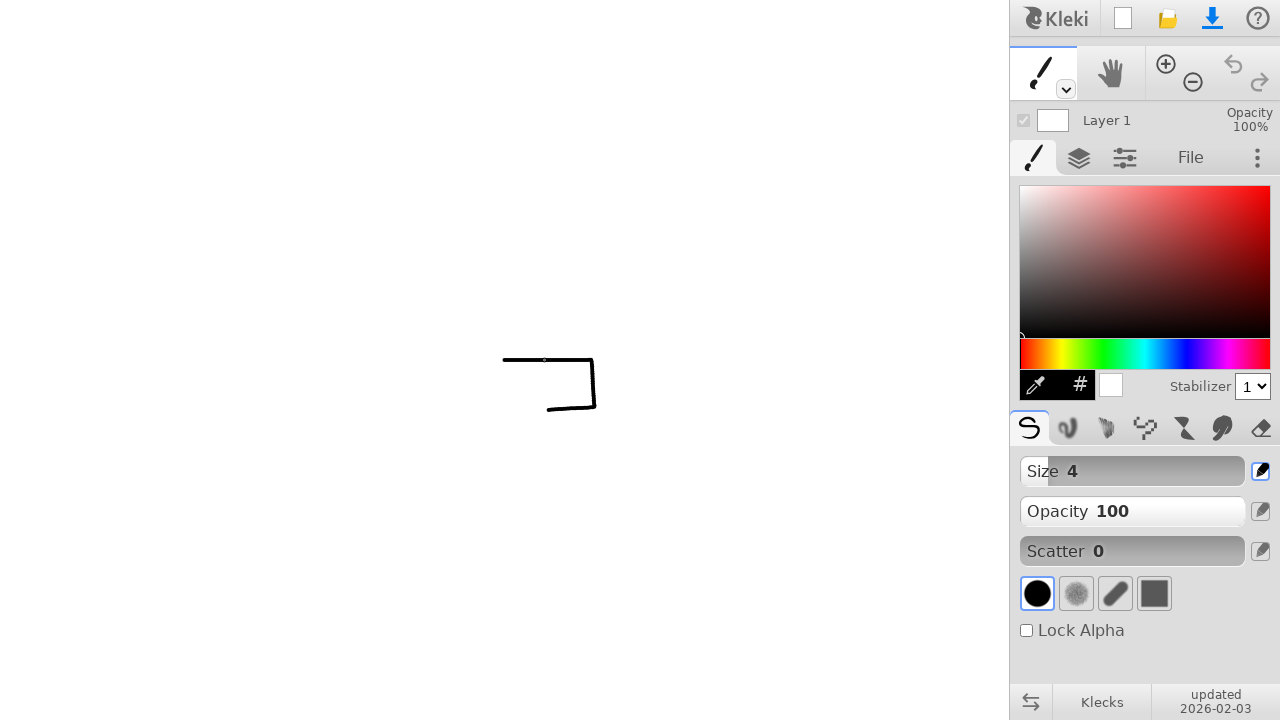

Released mouse button to finish drawing at (544, 360)
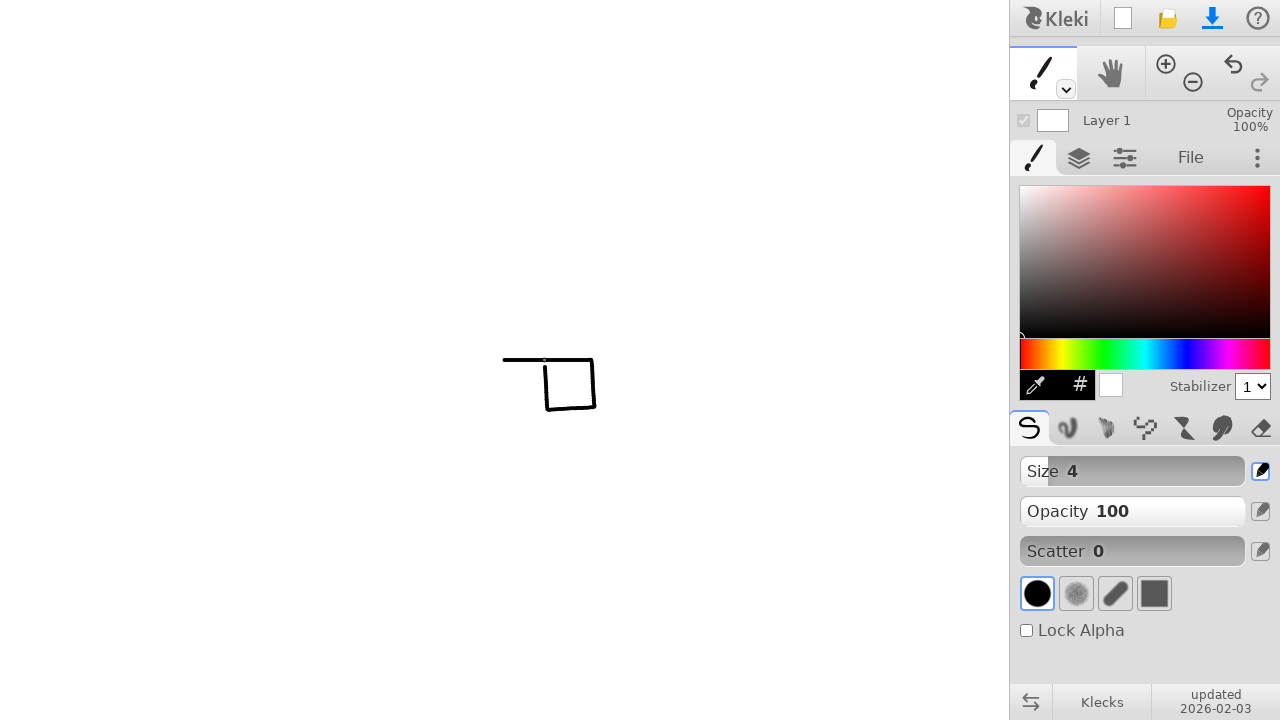

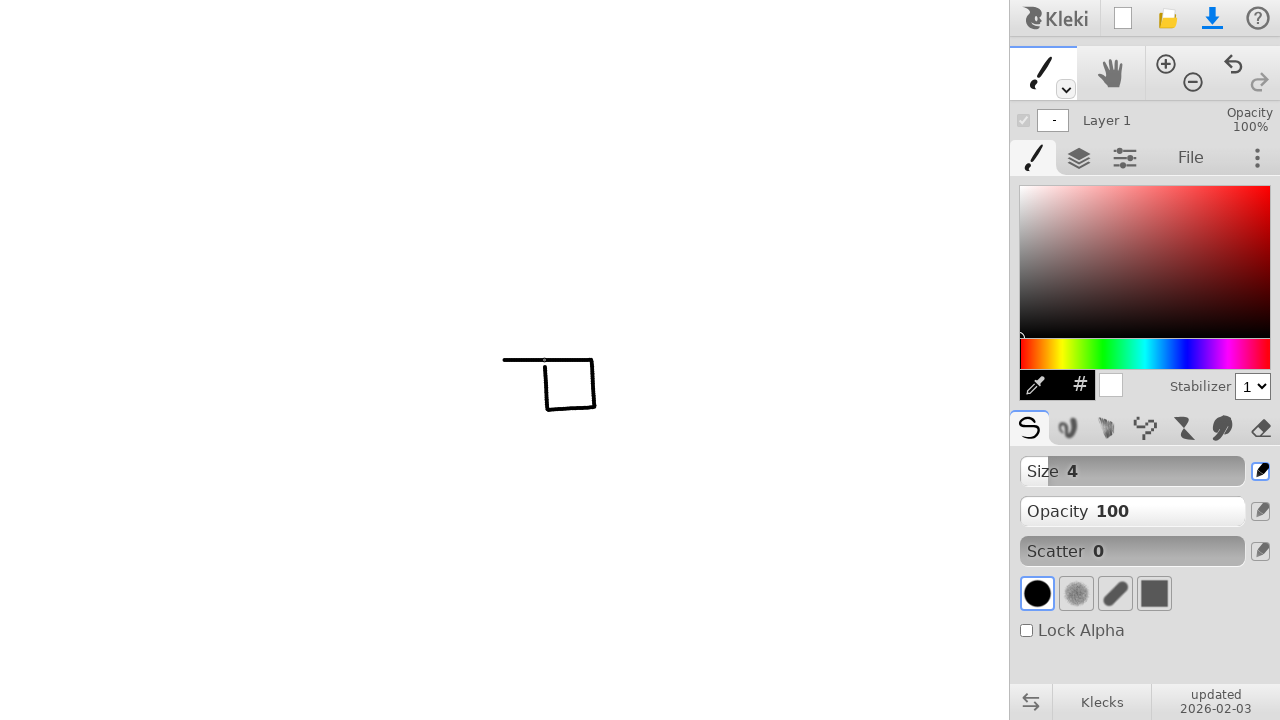